Navigates to an HTML forms tutorial page and verifies that radio button elements are present on the page

Starting URL: http://echoecho.com/htmlforms10.htm

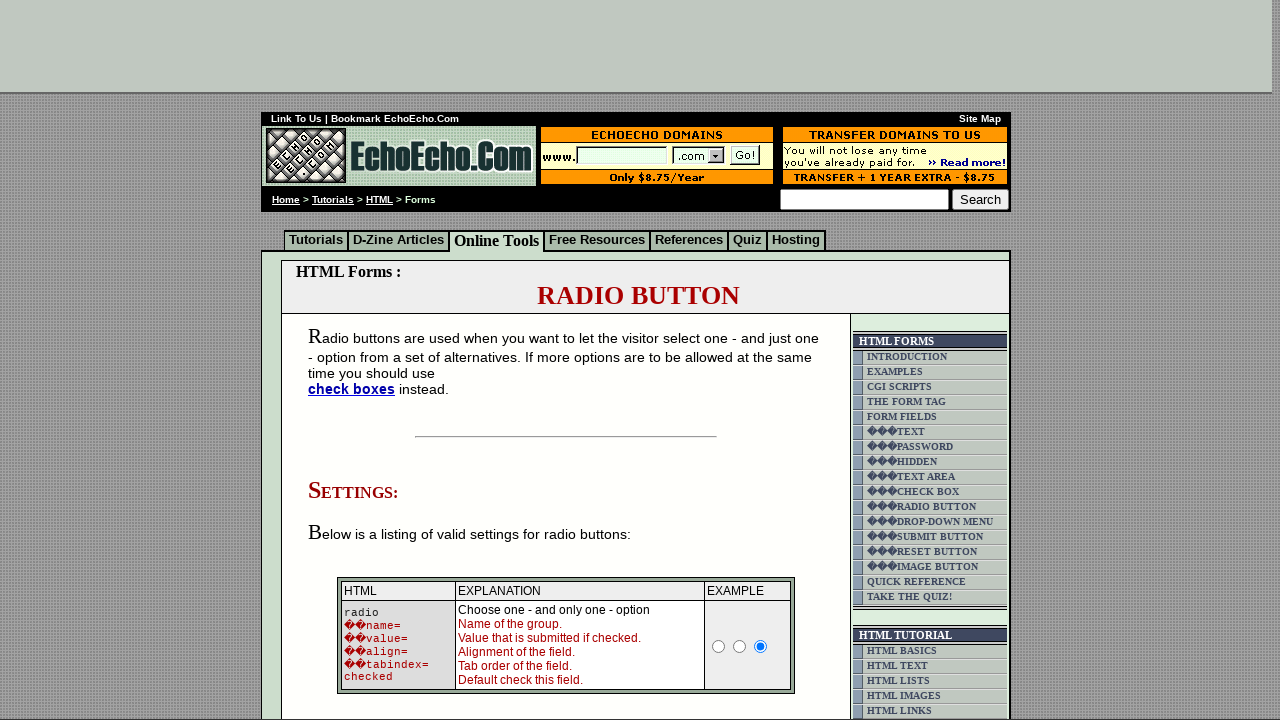

Navigated to HTML forms tutorial page at http://echoecho.com/htmlforms10.htm
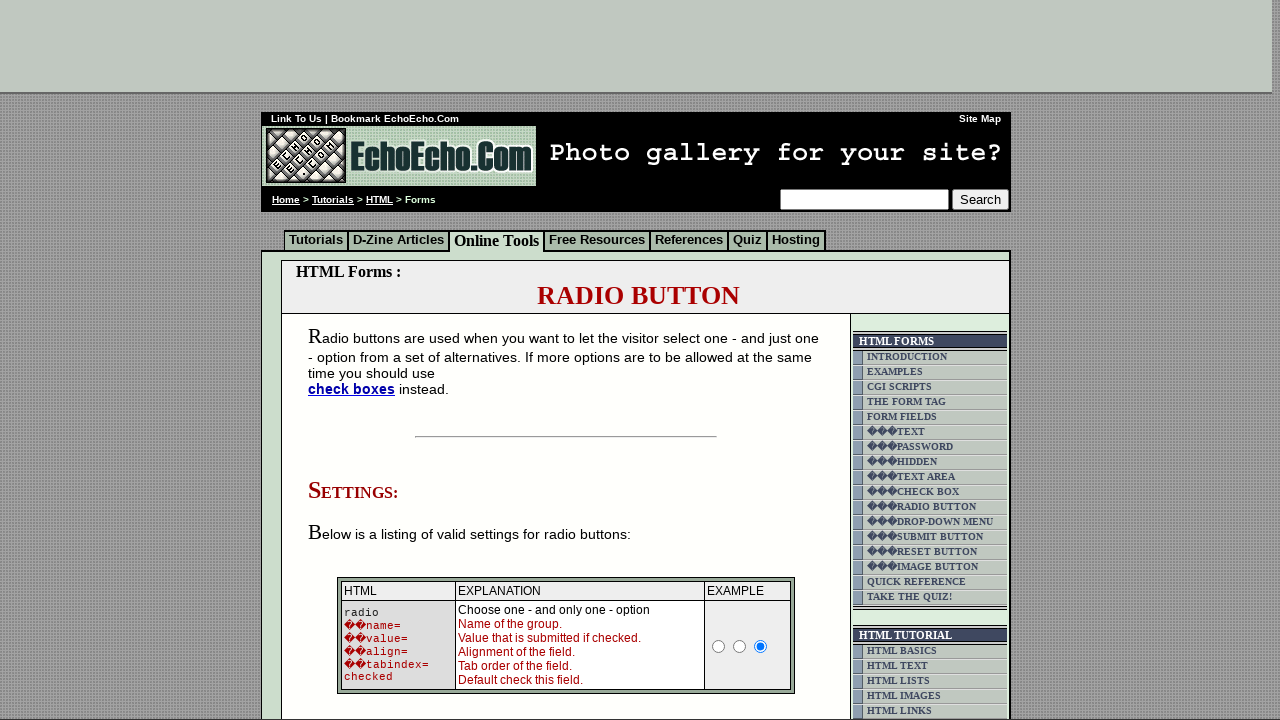

Waited for radio button elements with name 'group1' to load
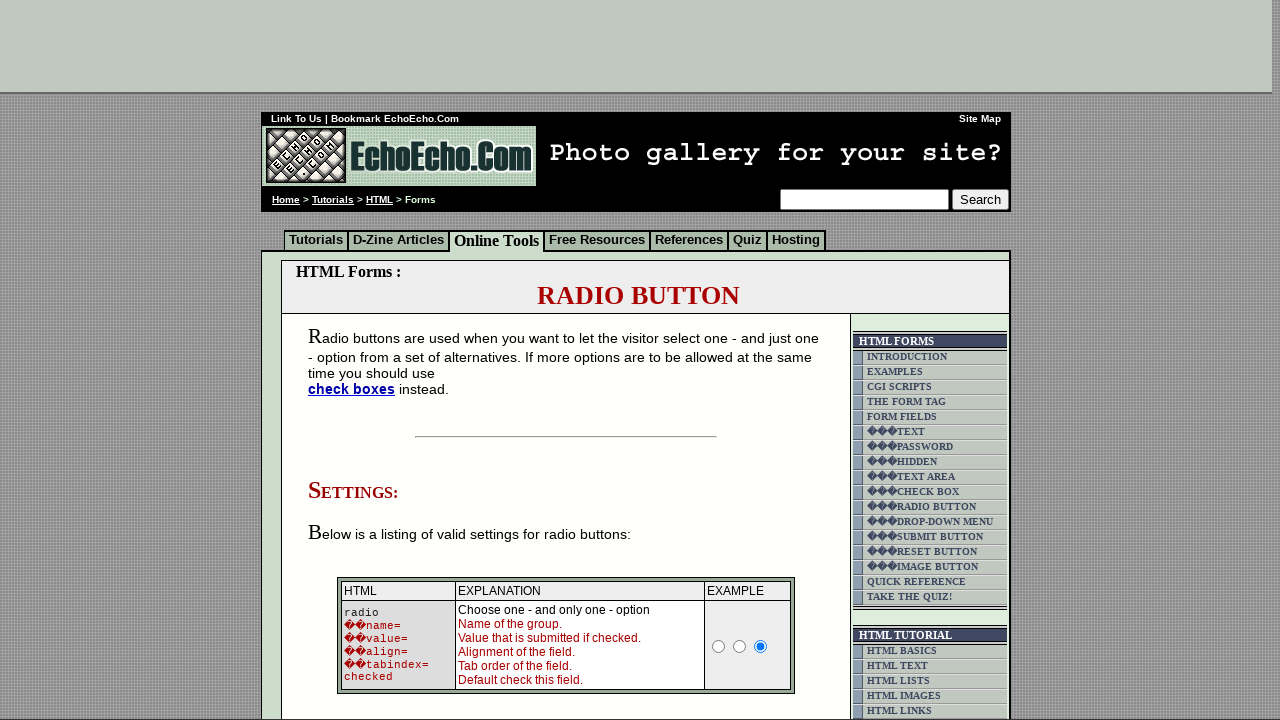

Located all radio button elements in the 'group1' group
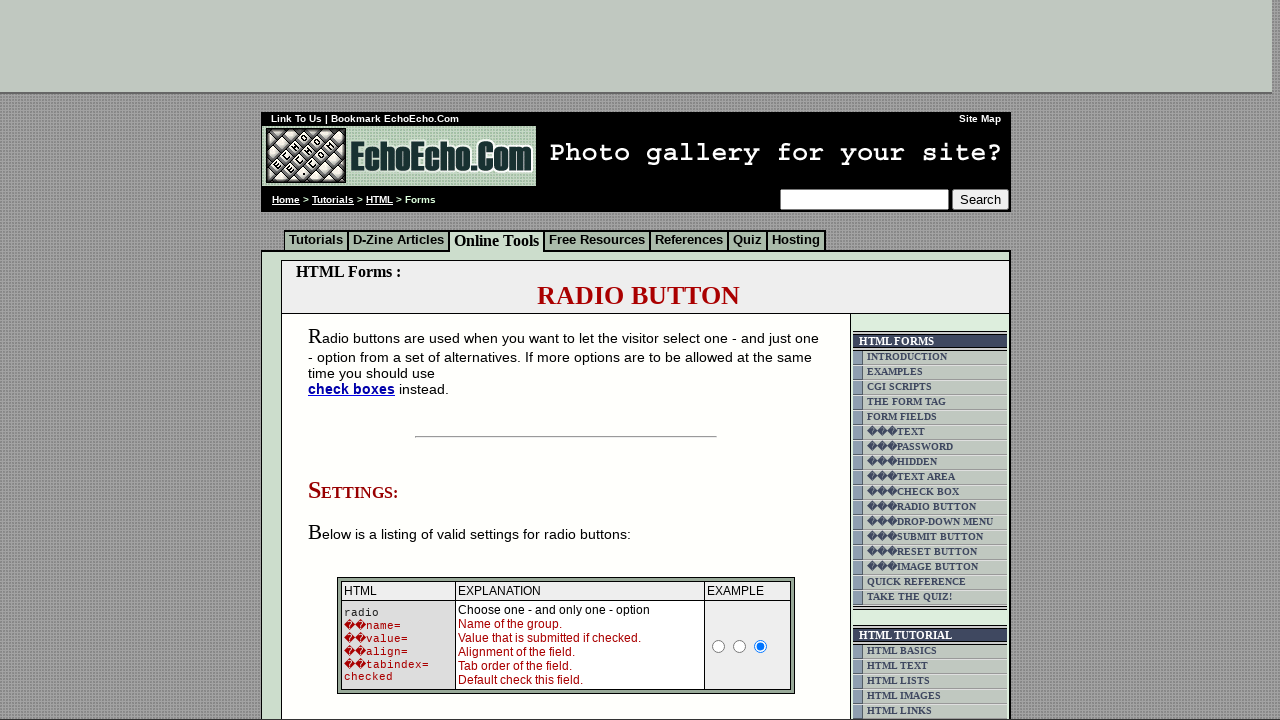

Verified that radio button elements are present on the page
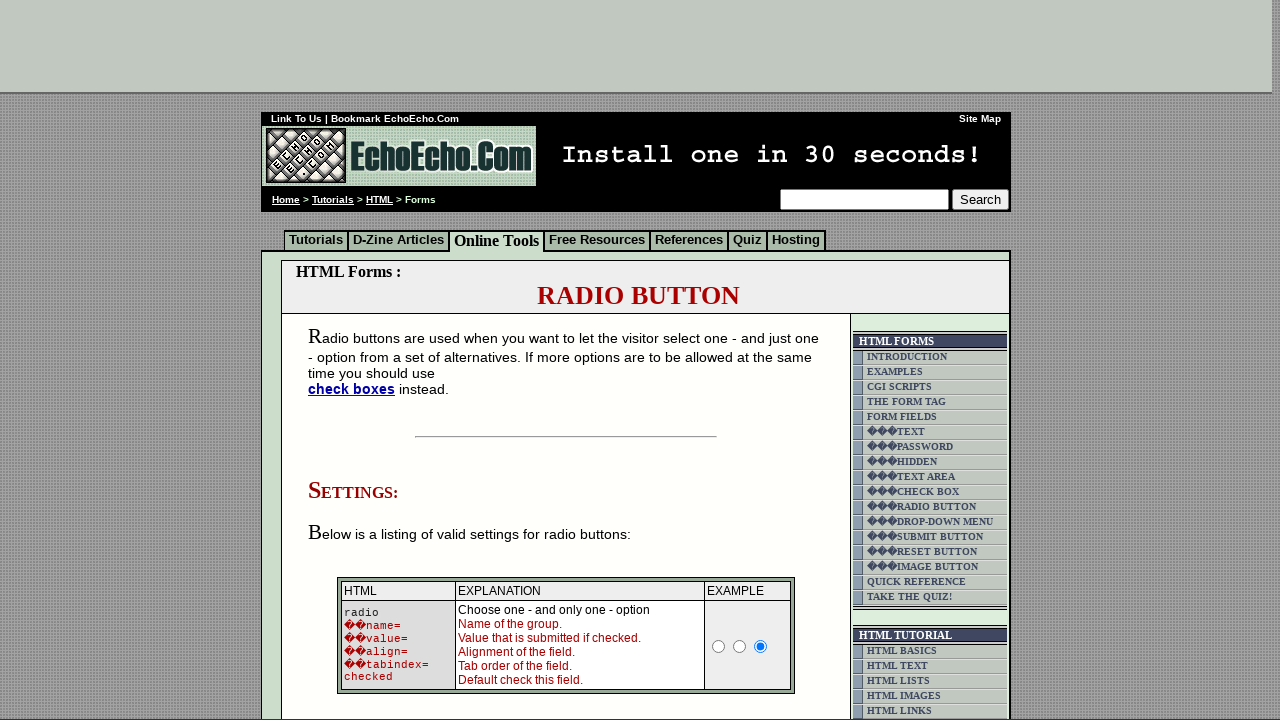

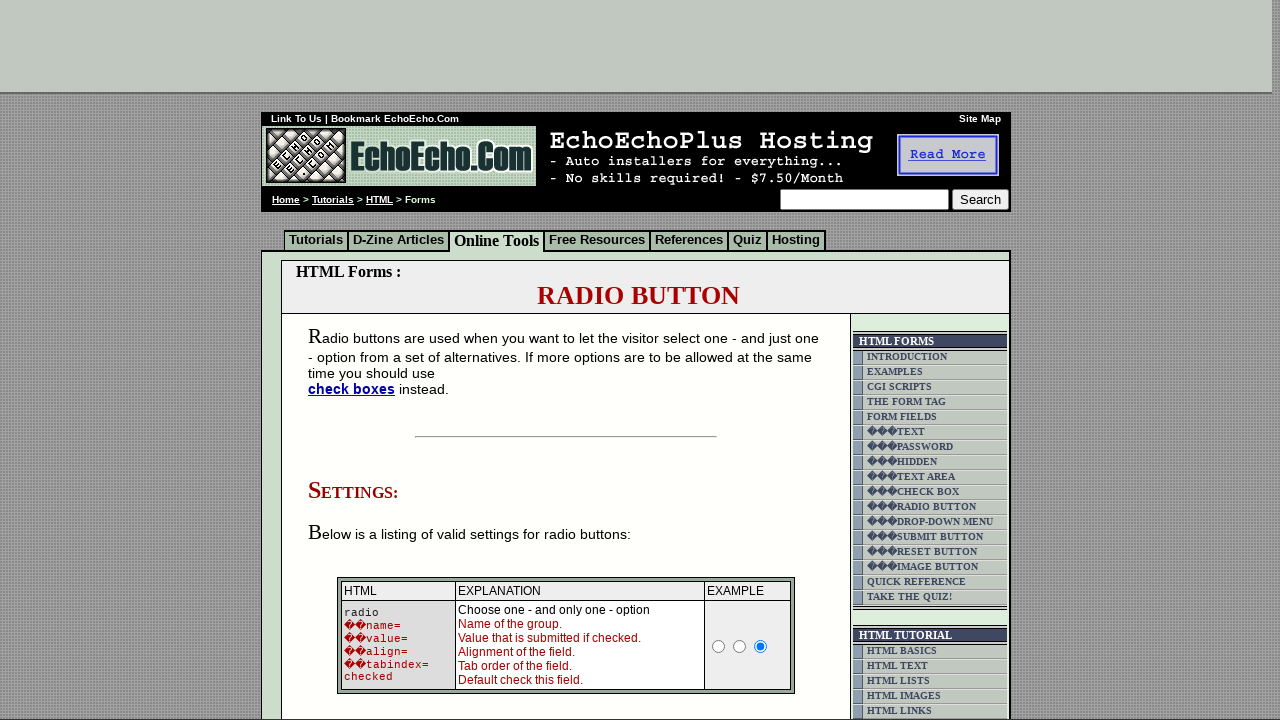